Tests flight search and selection on BlazeDemo by selecting departure and destination cities, finding flights, and choosing a specific flight from the results table

Starting URL: https://blazedemo.com/

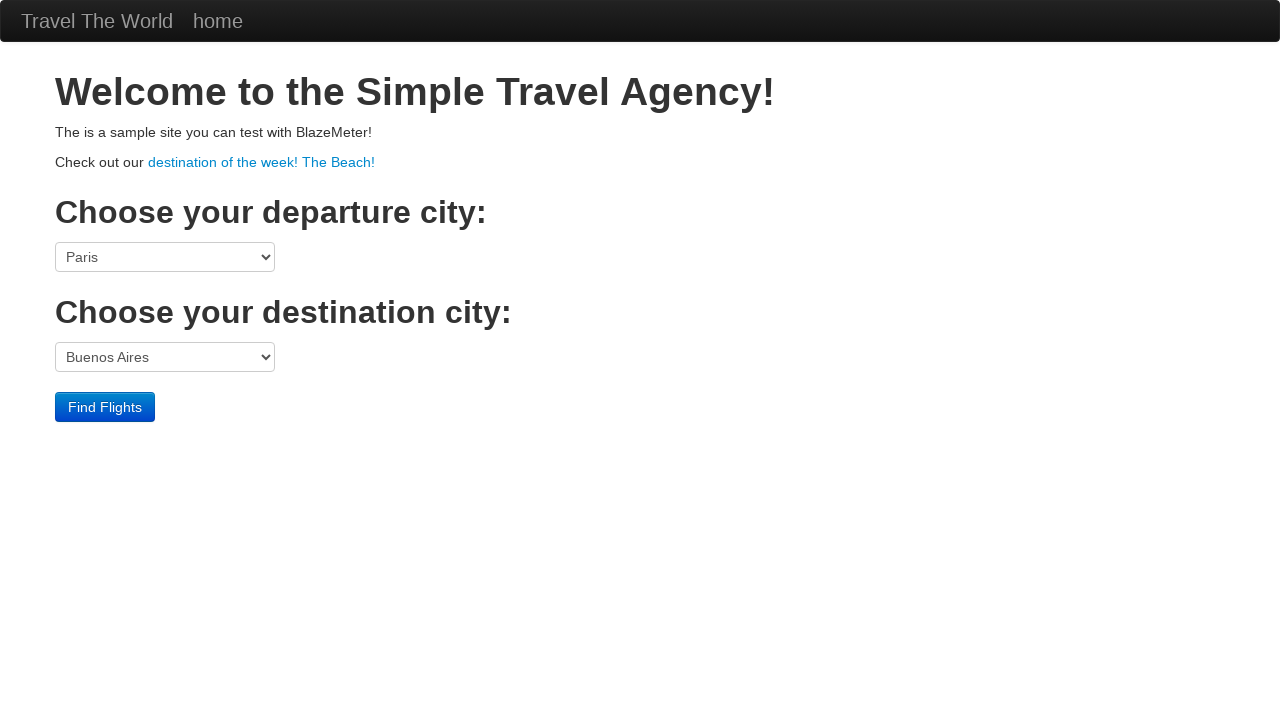

Selected Portland as departure city on select[name='fromPort']
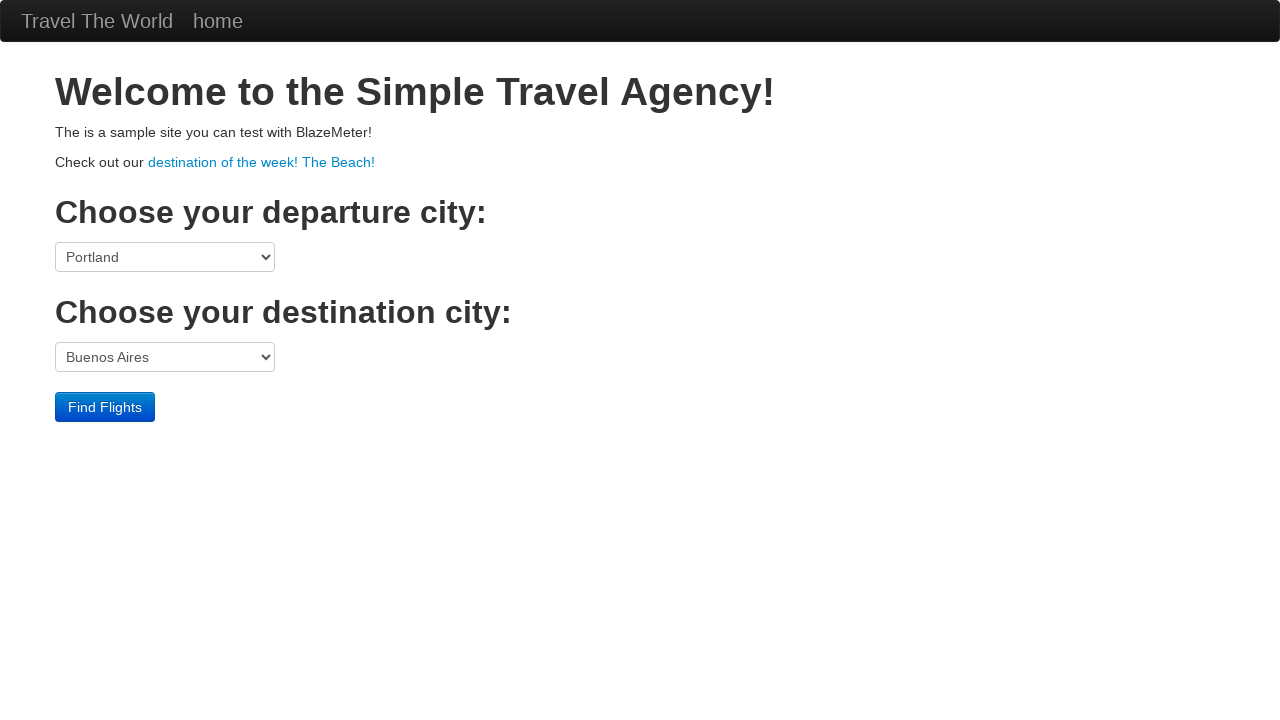

Selected Dublin as destination city on select[name='toPort']
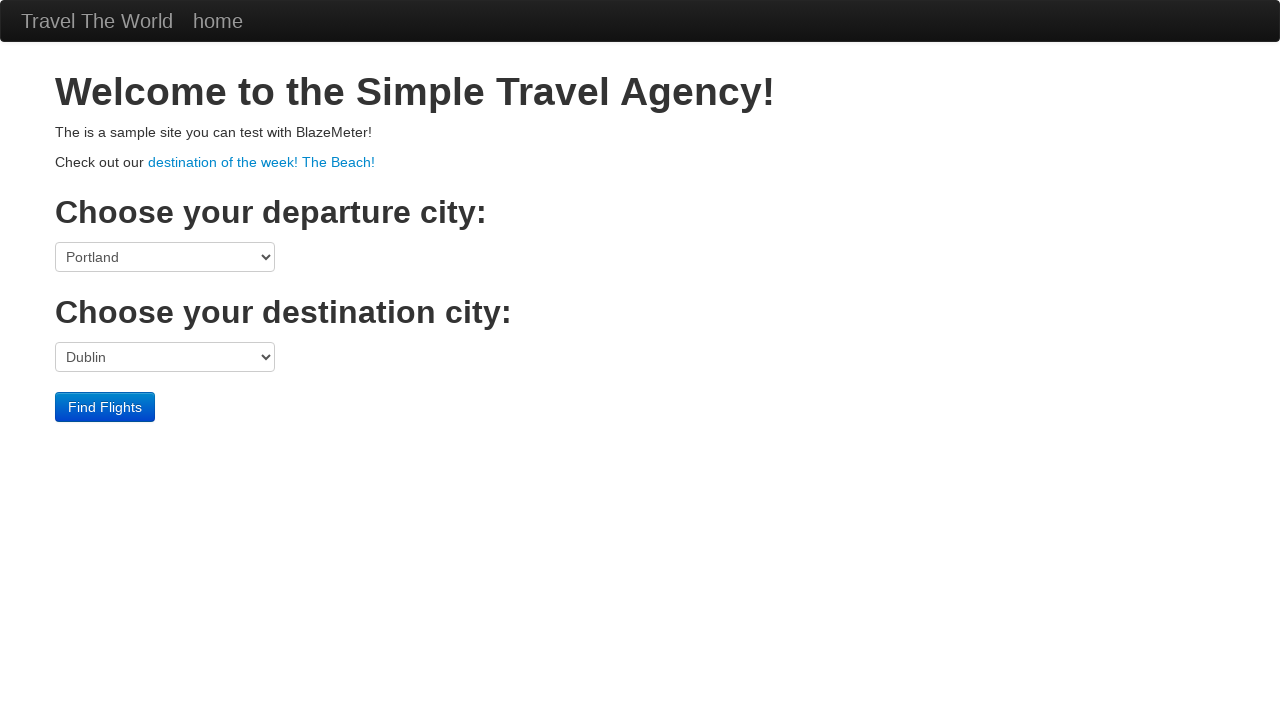

Clicked find flights button at (105, 407) on input[type='submit']
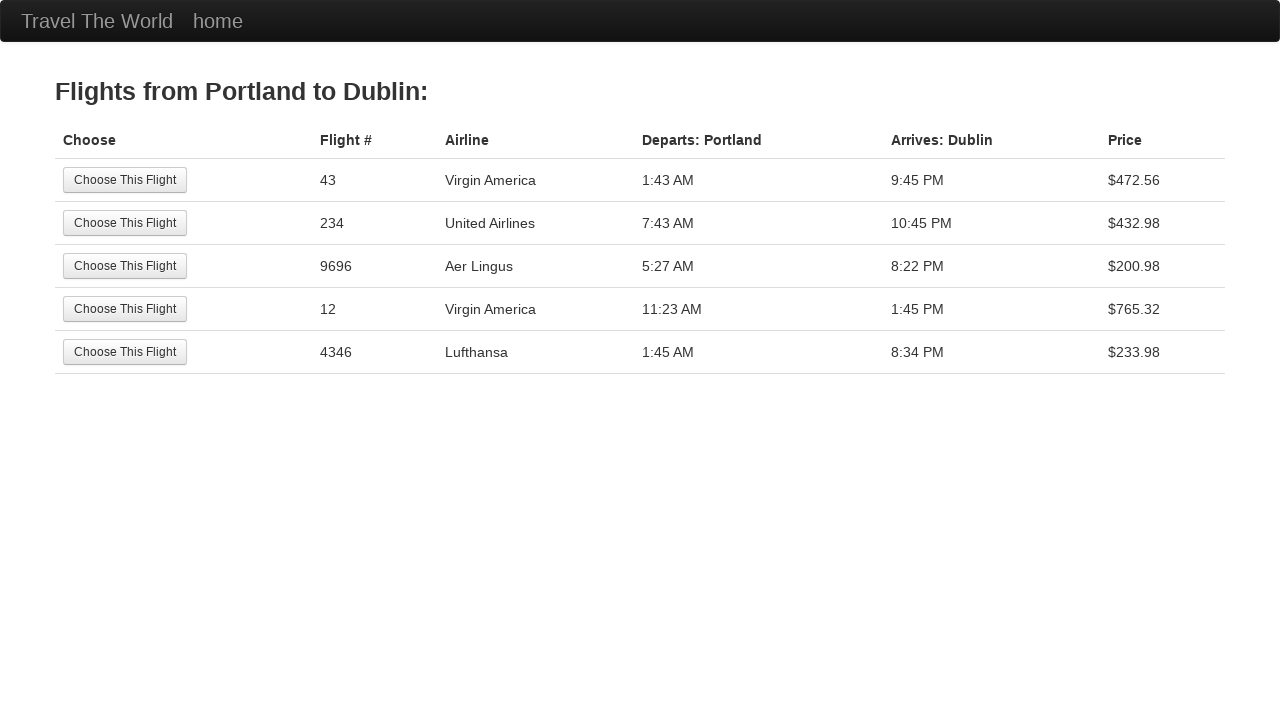

Flight results table loaded
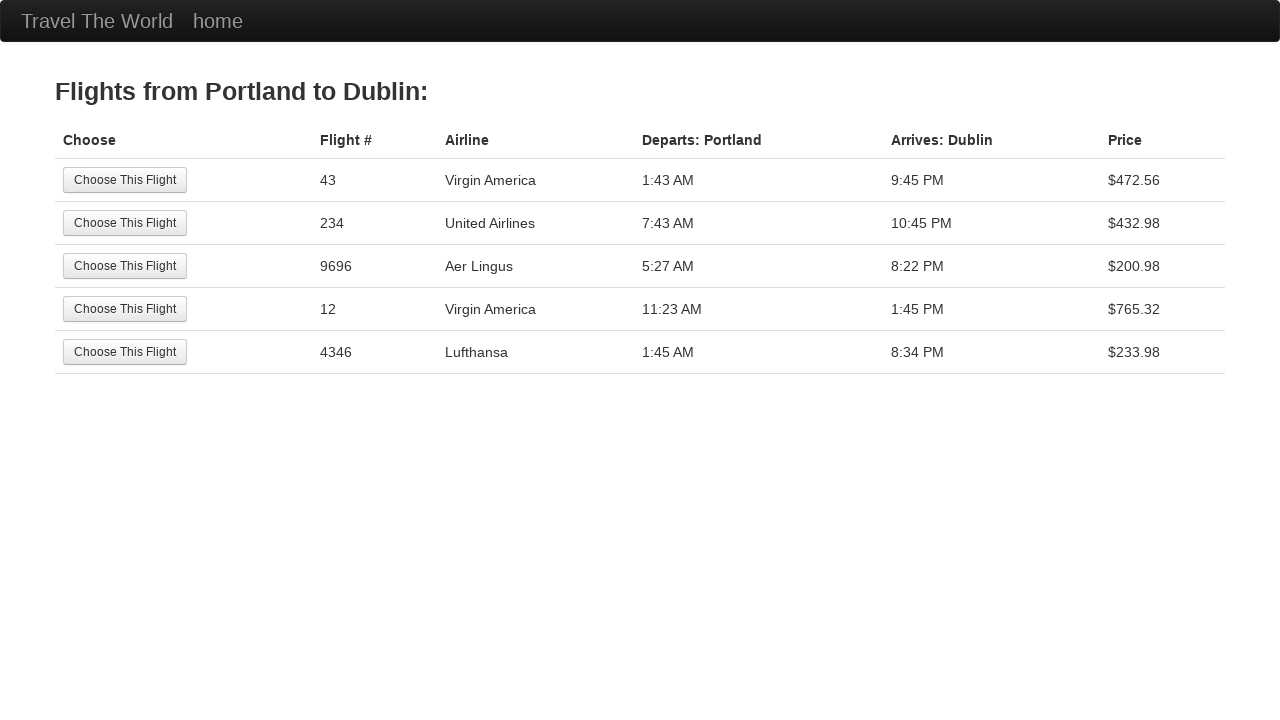

Selected third flight from results table at (125, 266) on xpath=//table[@class='table']//tr[3]//td[1]/input
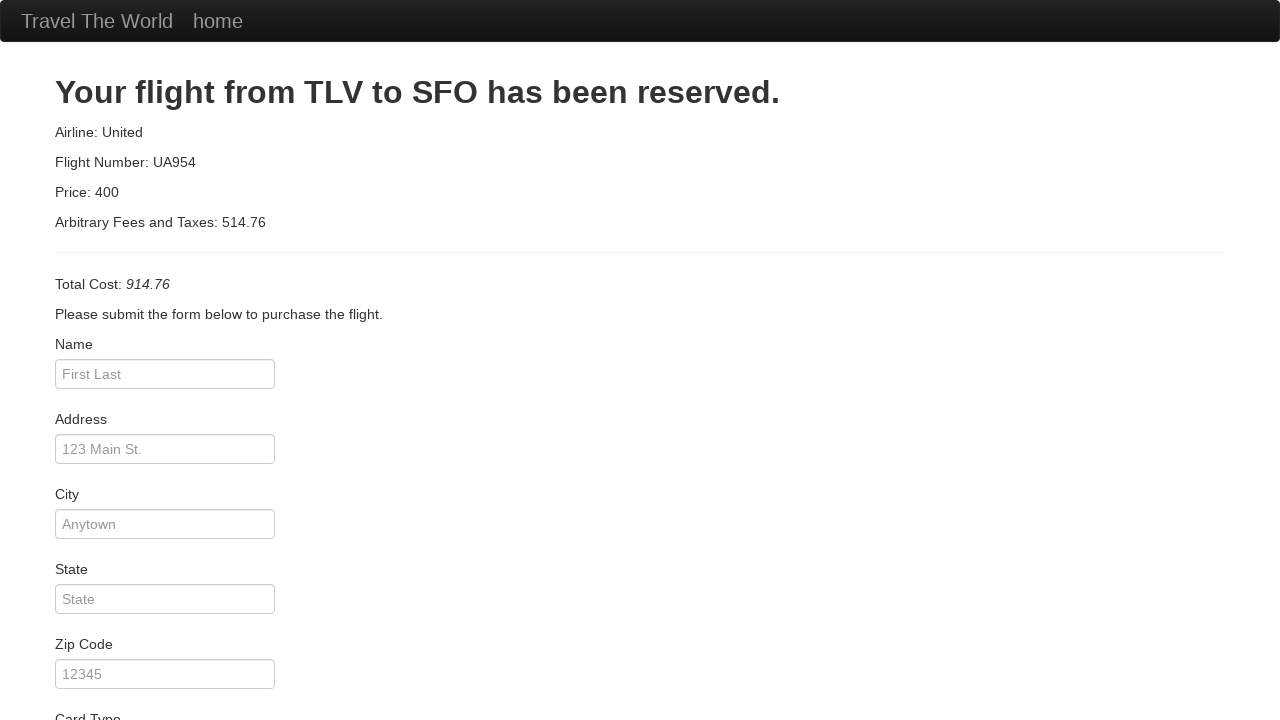

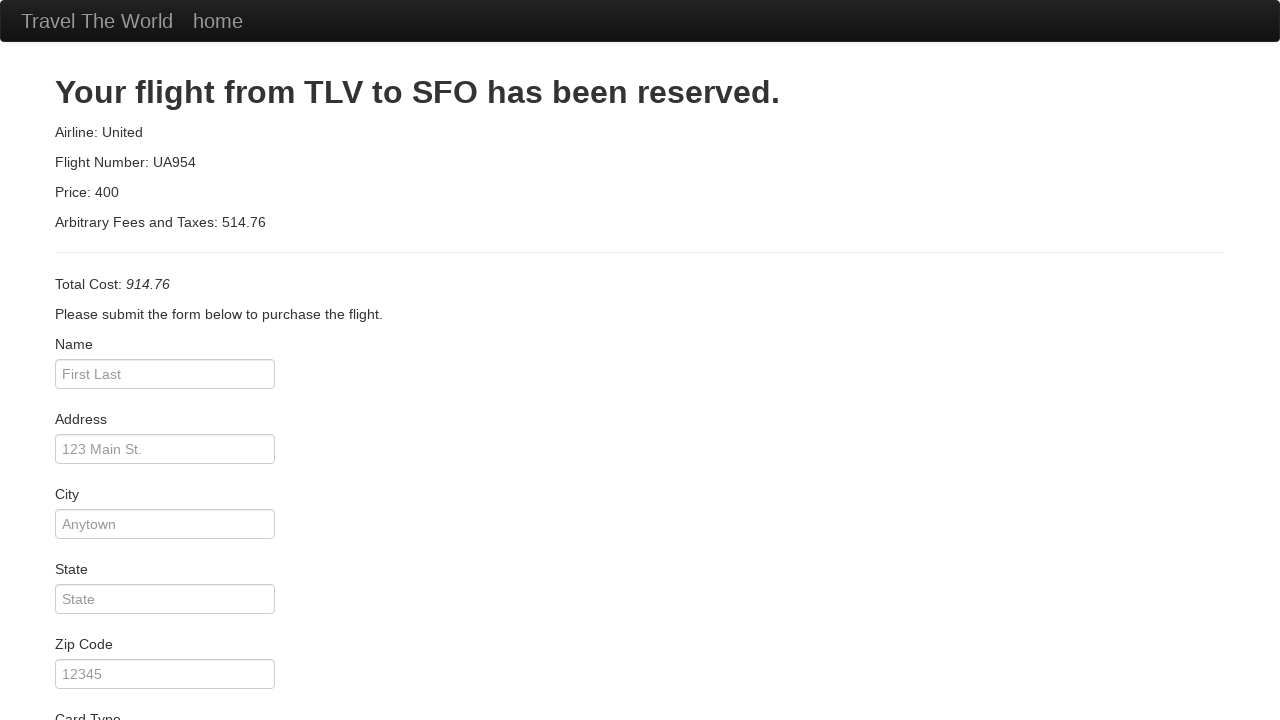